Tests drag and drop functionality by dragging an element and dropping it onto a target area, then verifying the drop was successful

Starting URL: https://demoqa.com/droppable

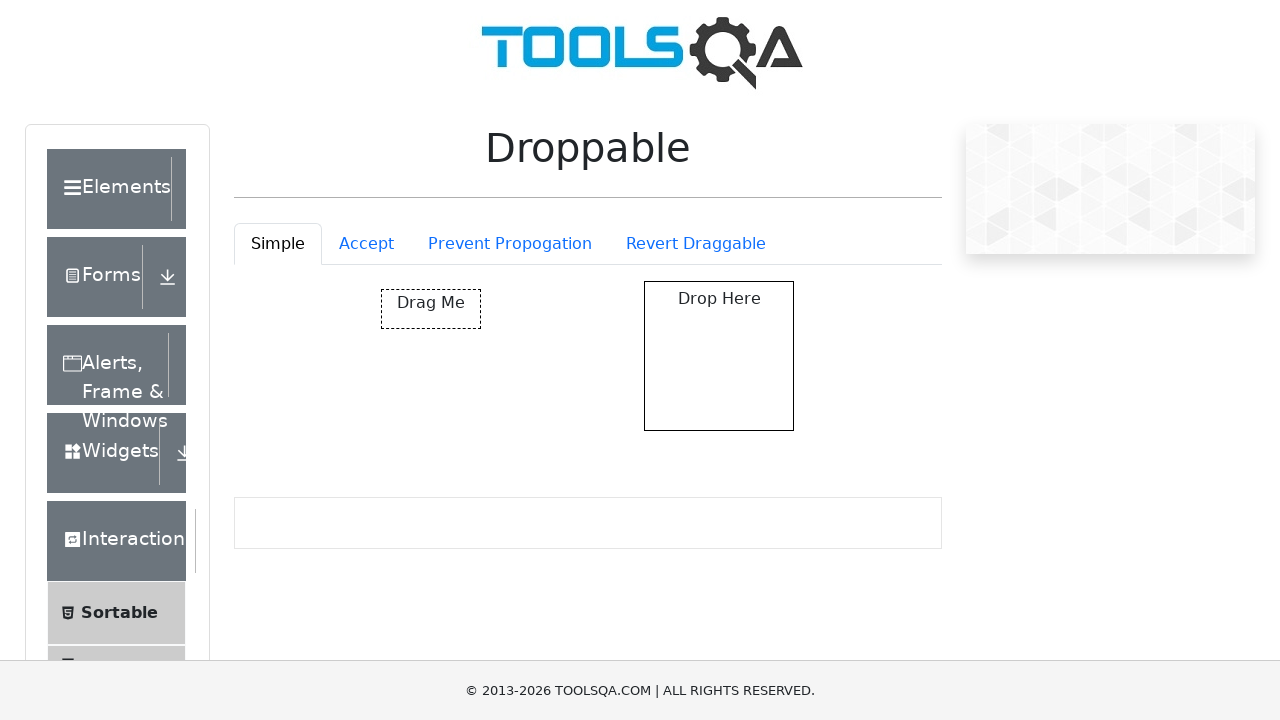

Located the draggable element
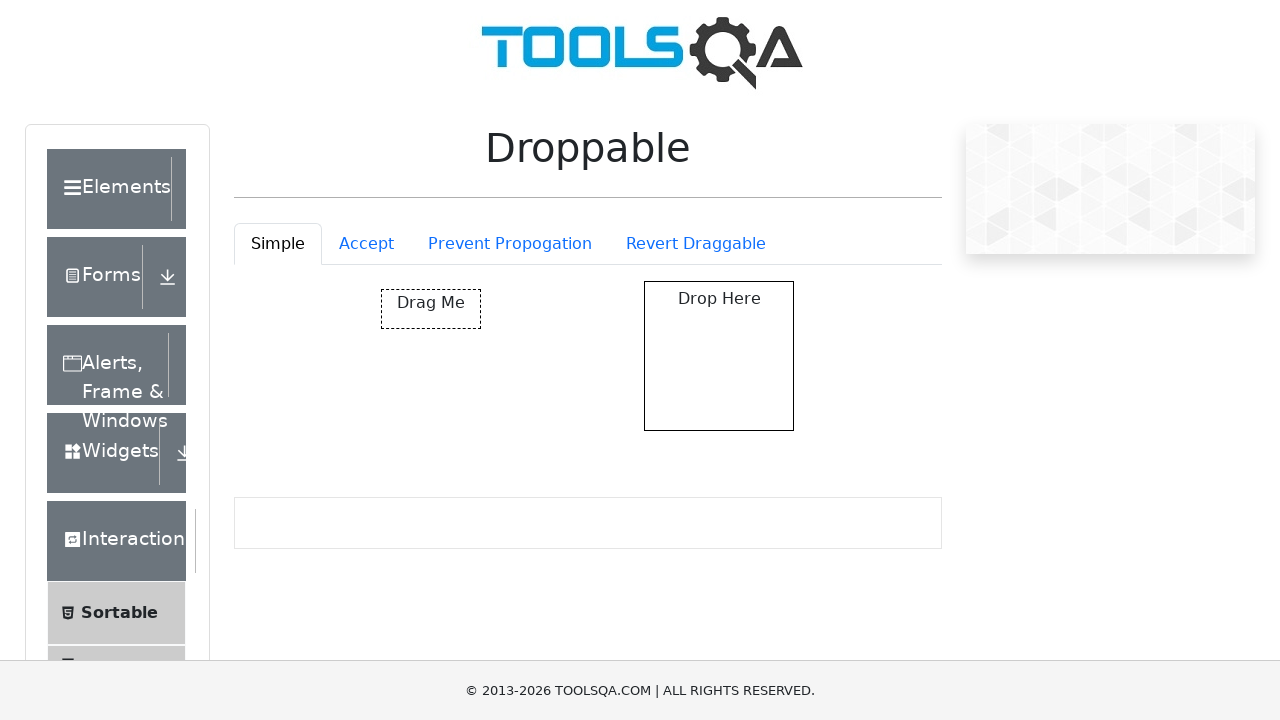

Located the drop target element
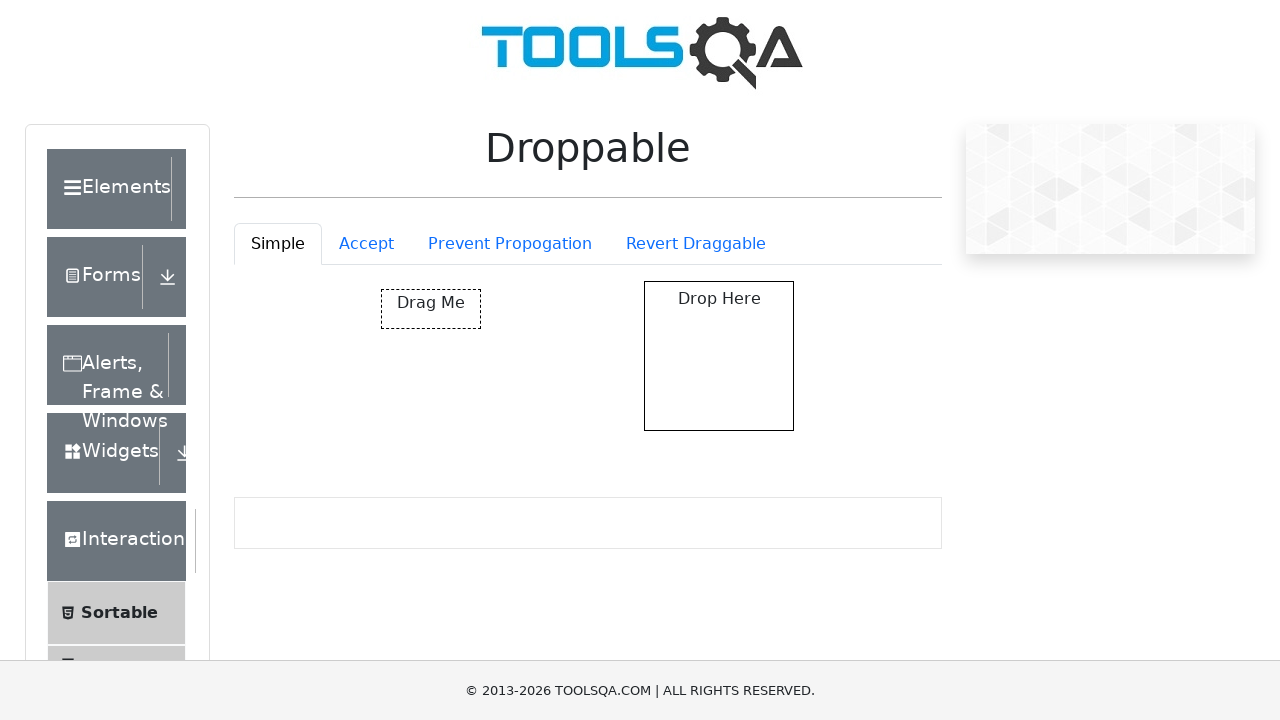

Dragged element to drop target at (719, 356)
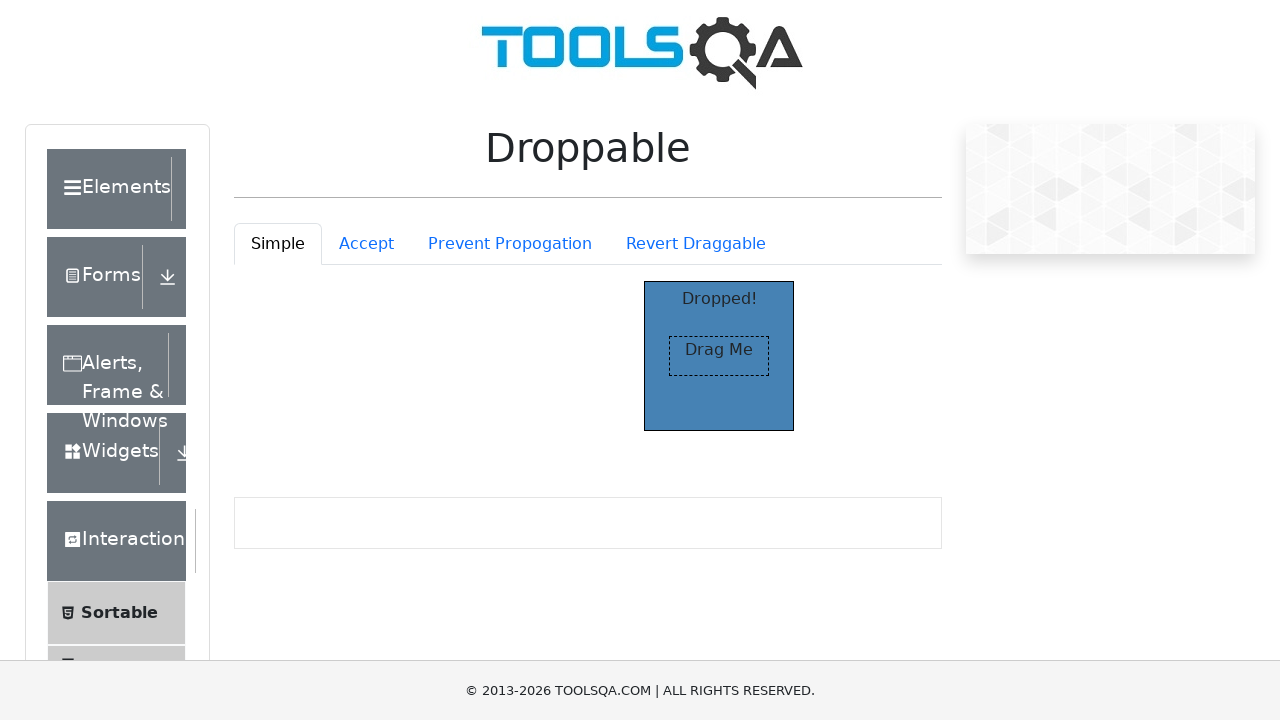

Verified drop was successful - 'Dropped!' text is visible
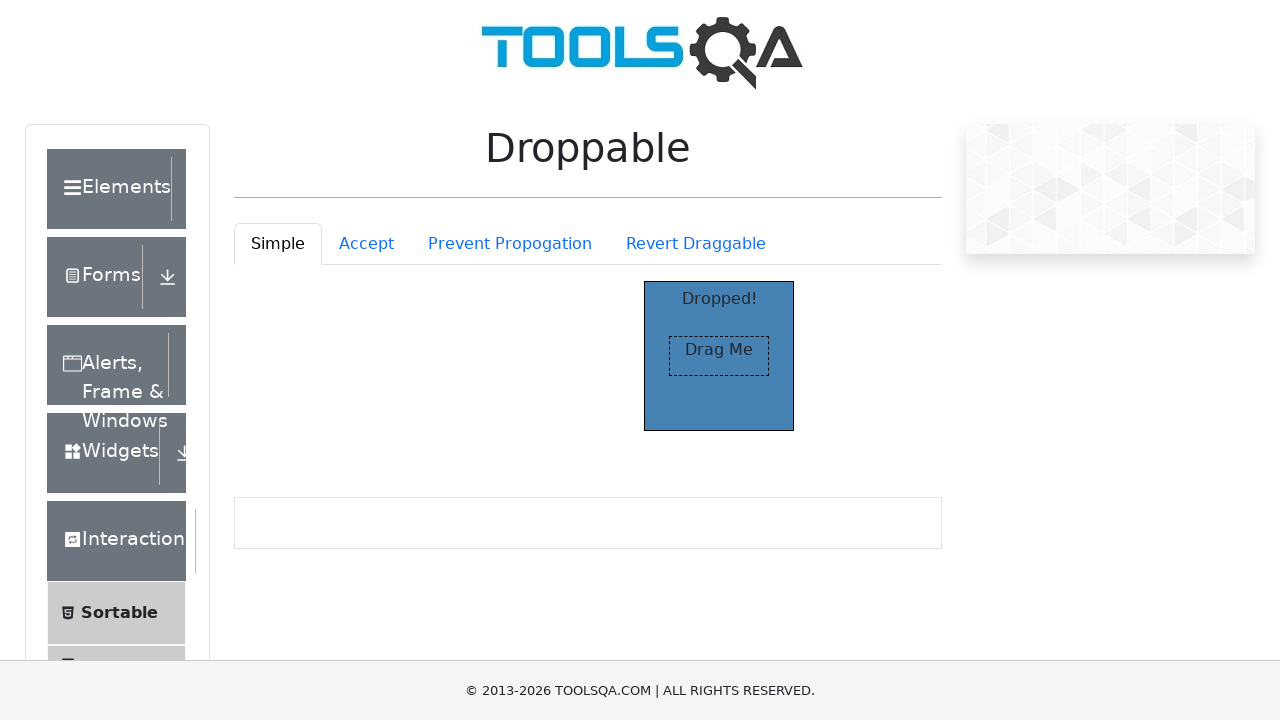

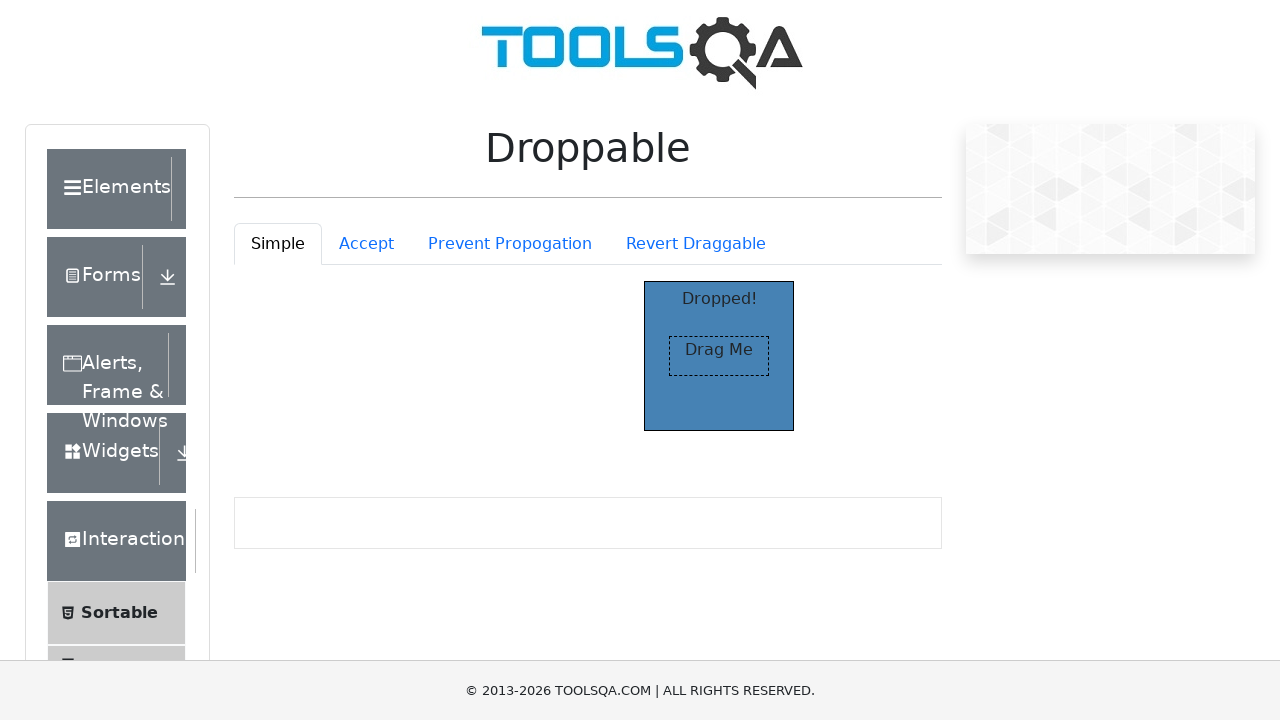